Tests clicking Go to GitHub homepage link in footer

Starting URL: https://github.com/mobile

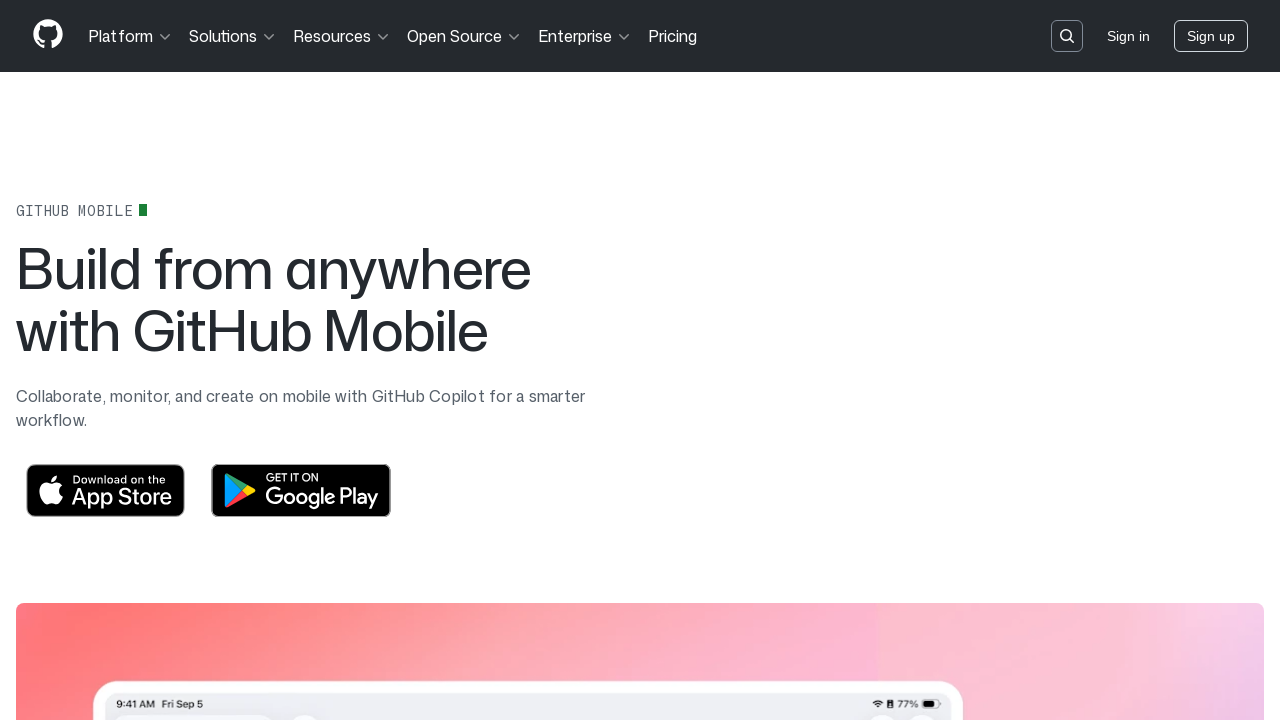

Clicked 'Go to GitHub homepage' link in footer at (77, 361) on [aria-label='Go to GitHub homepage']
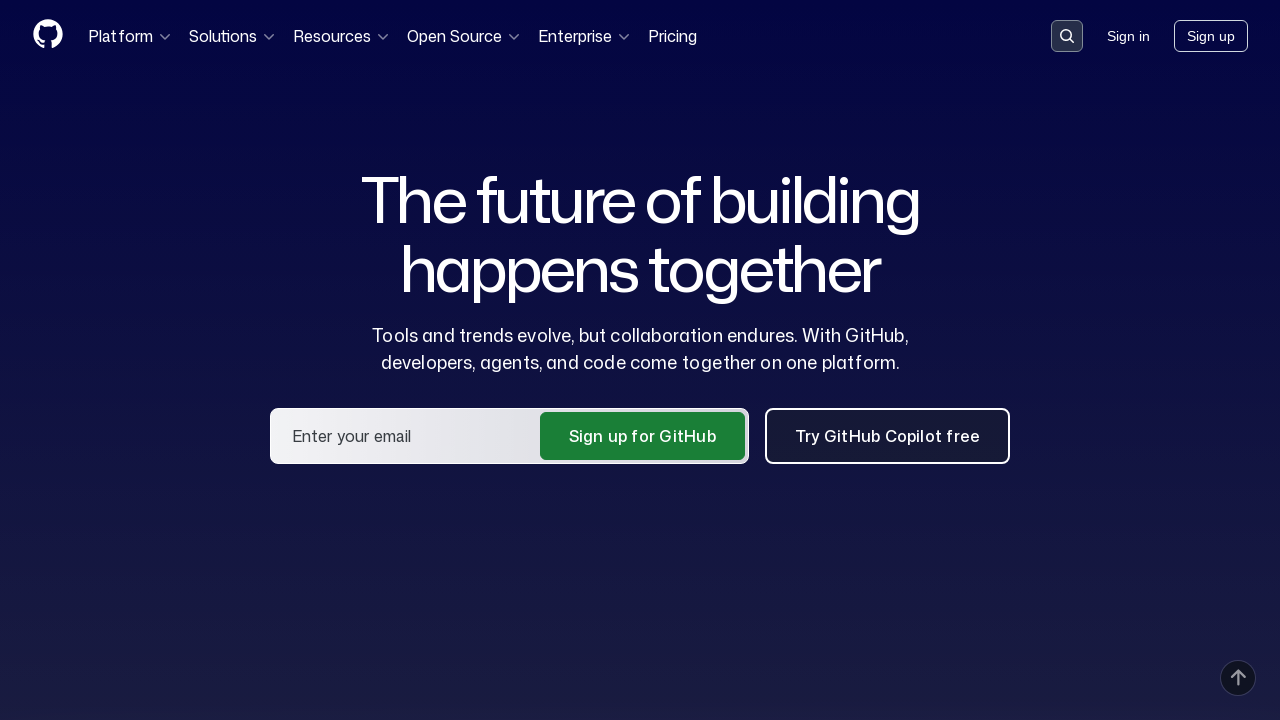

Navigated to GitHub homepage
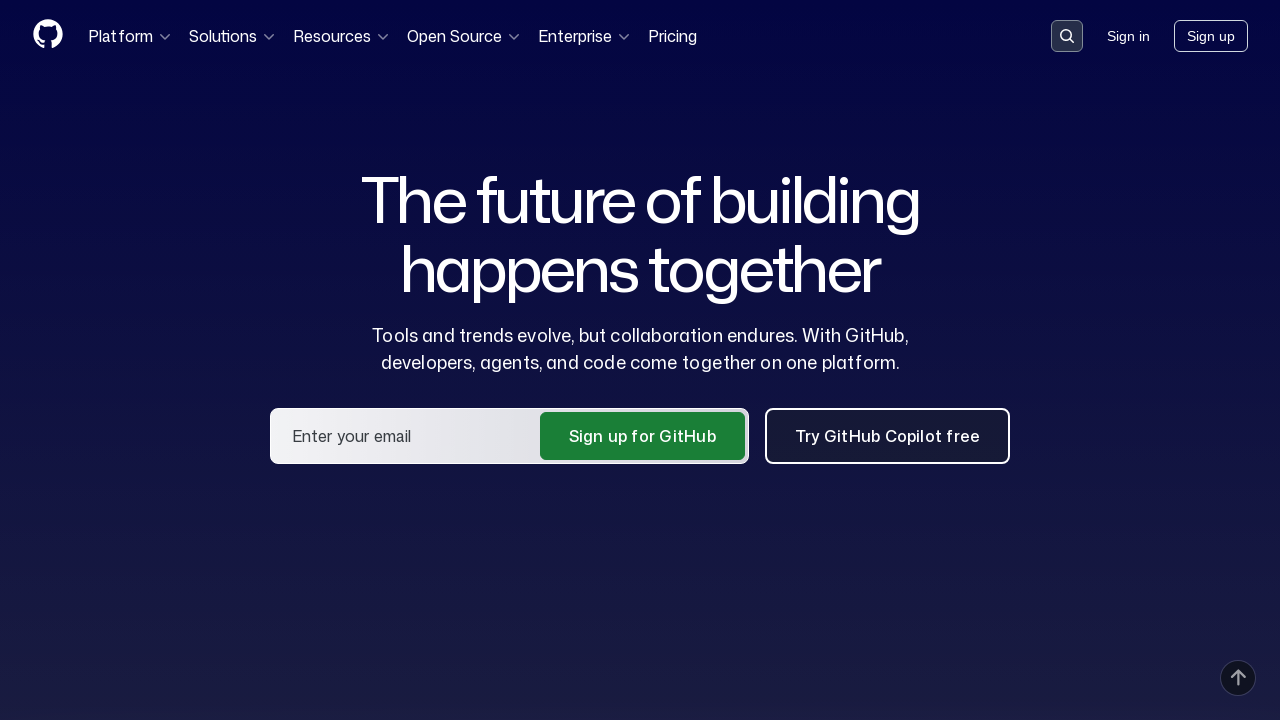

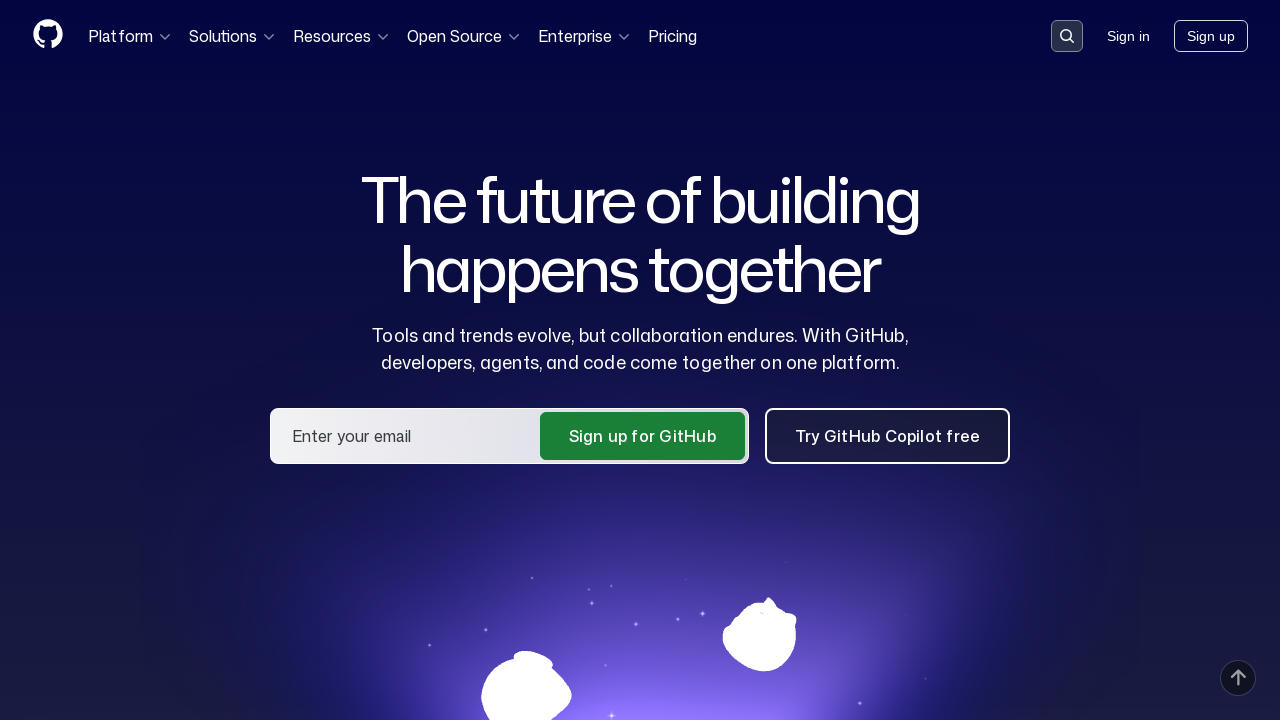